Navigates to Flipkart homepage using Edge browser

Starting URL: https://www.flipkart.com

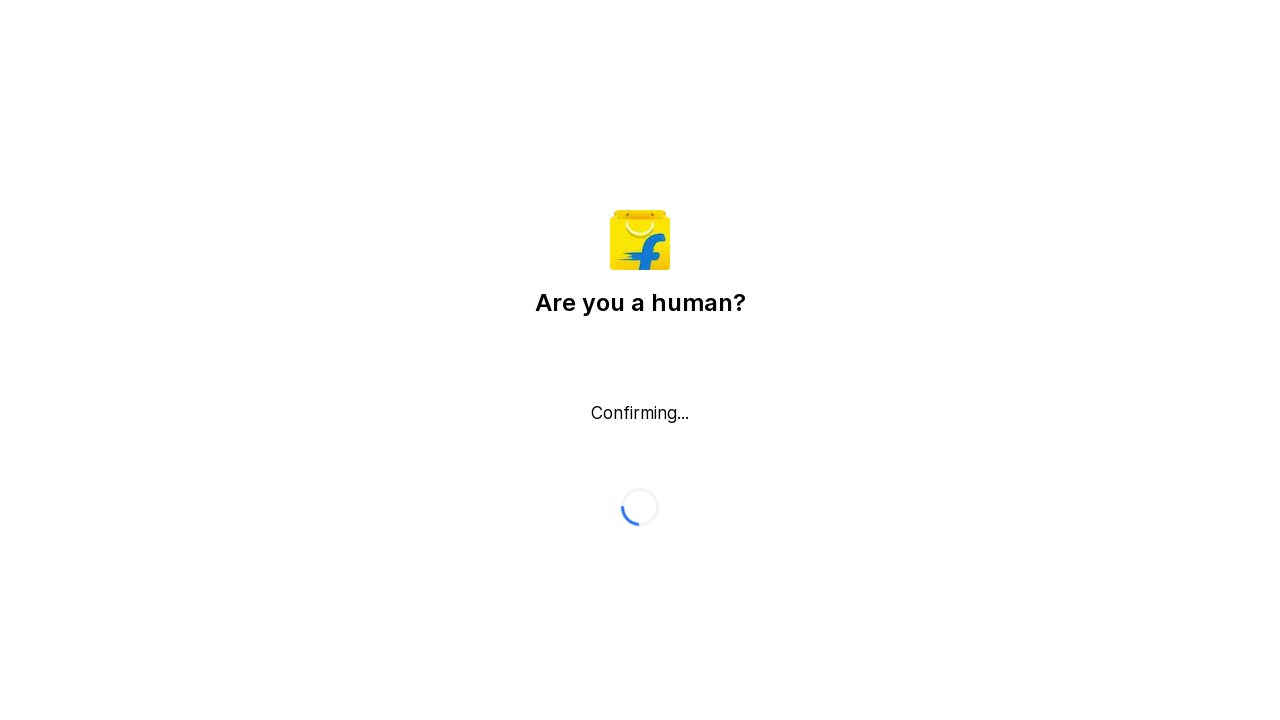

Navigated to Flipkart homepage using Edge browser
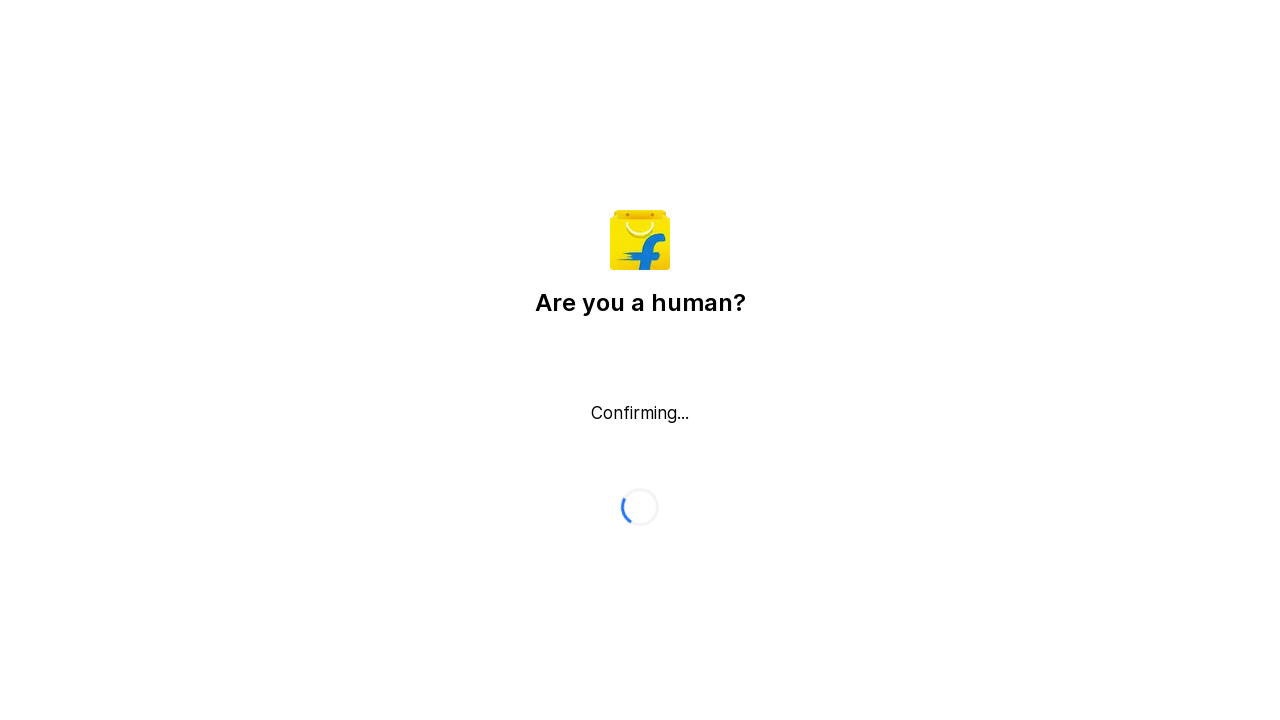

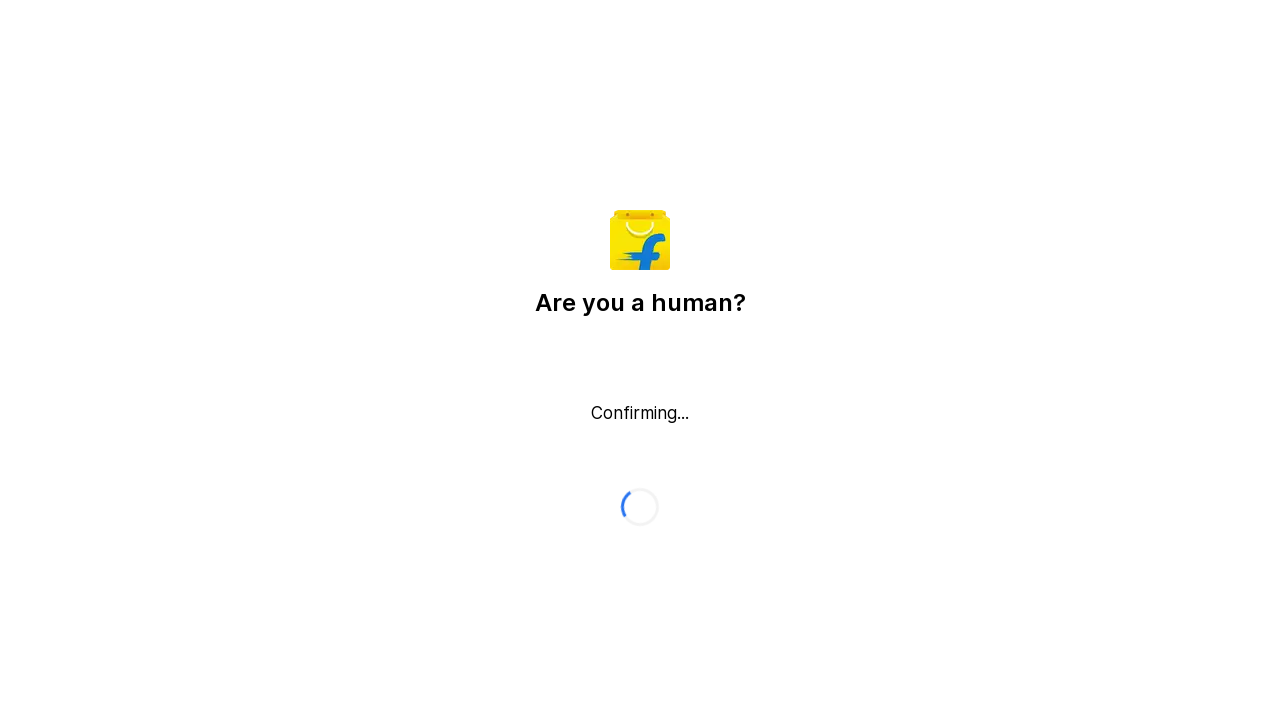